Tests tooltip display by hovering over an age input field and verifying the tooltip text appears

Starting URL: https://automationfc.github.io/jquery-tooltip/

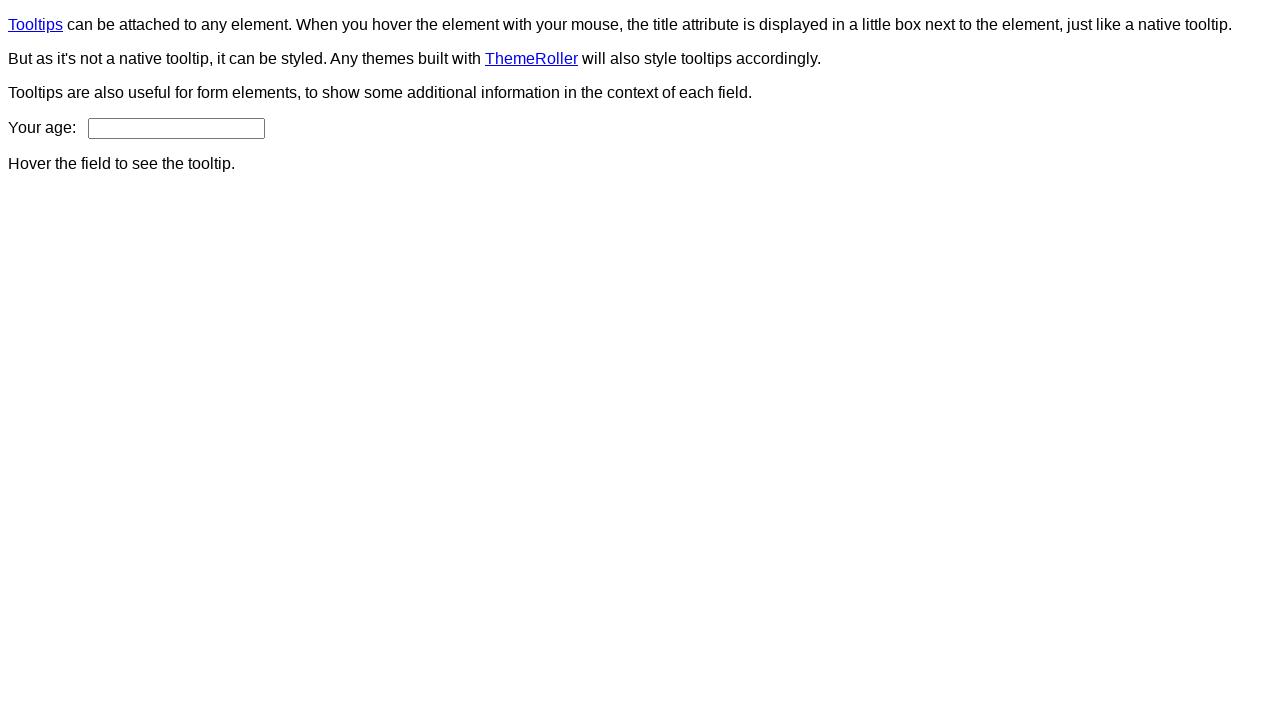

Hovered over age input field to trigger tooltip at (176, 128) on #age
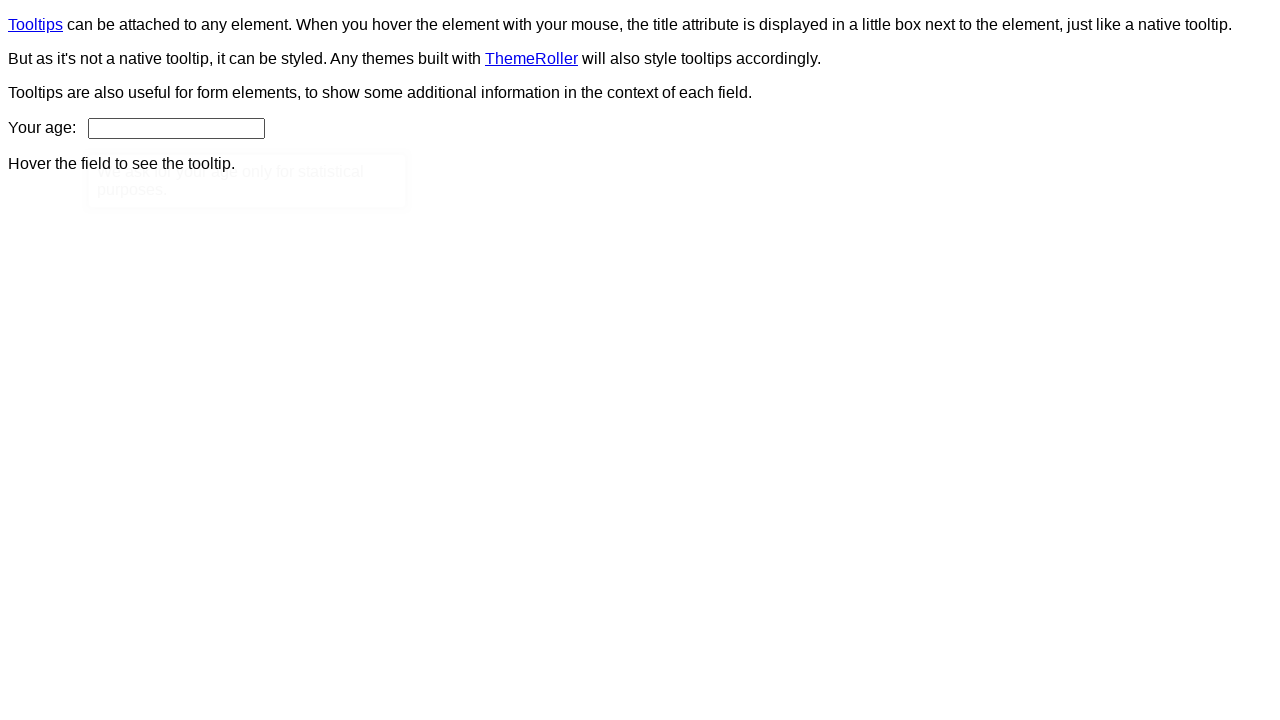

Tooltip content appeared and loaded
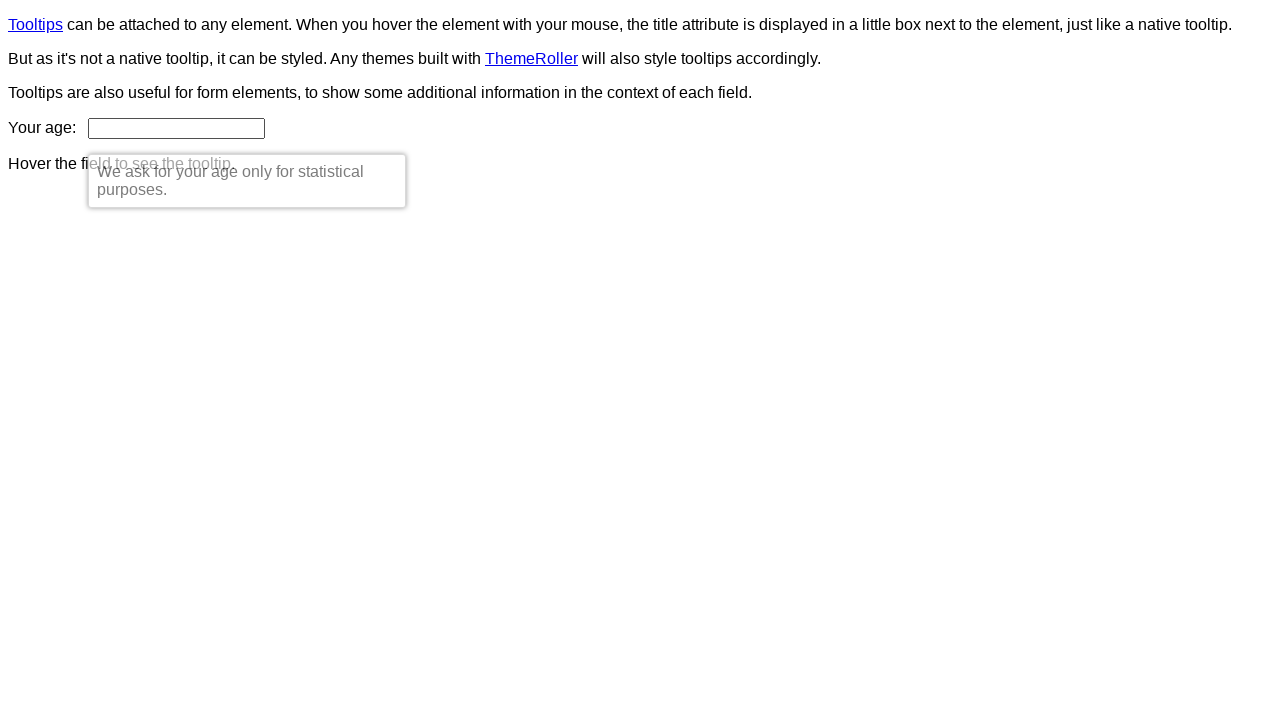

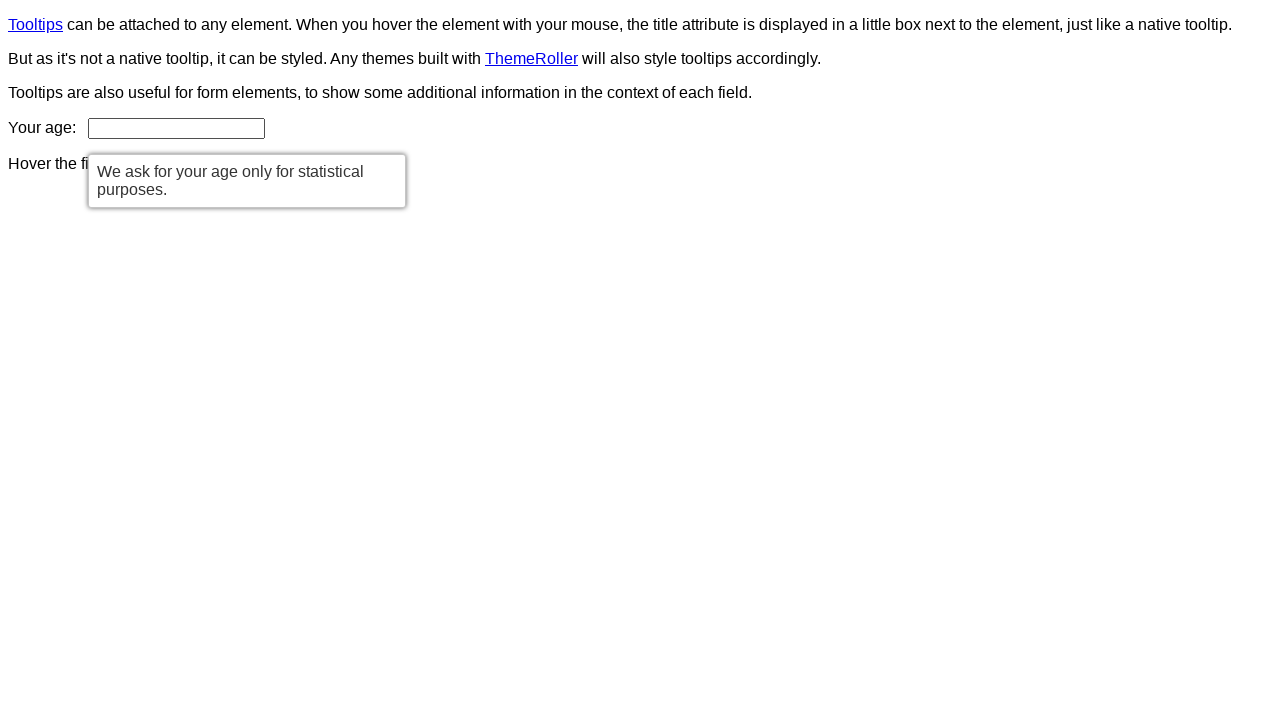